Tests an explicit wait scenario by waiting for a price element to display "$100", then clicking a book button, reading an input value, calculating a mathematical result (log of absolute value of 12*sin(x)), entering the answer, and submitting the form.

Starting URL: http://suninjuly.github.io/explicit_wait2.html

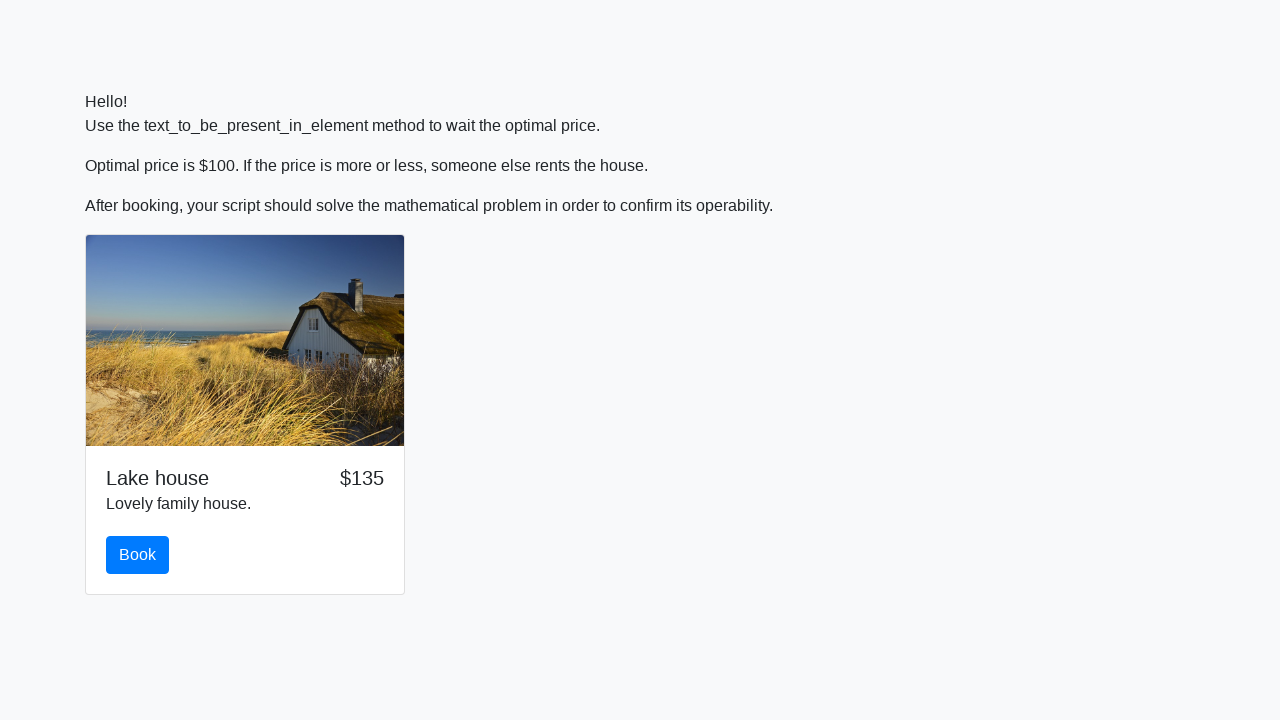

Waited for price element to display '$100'
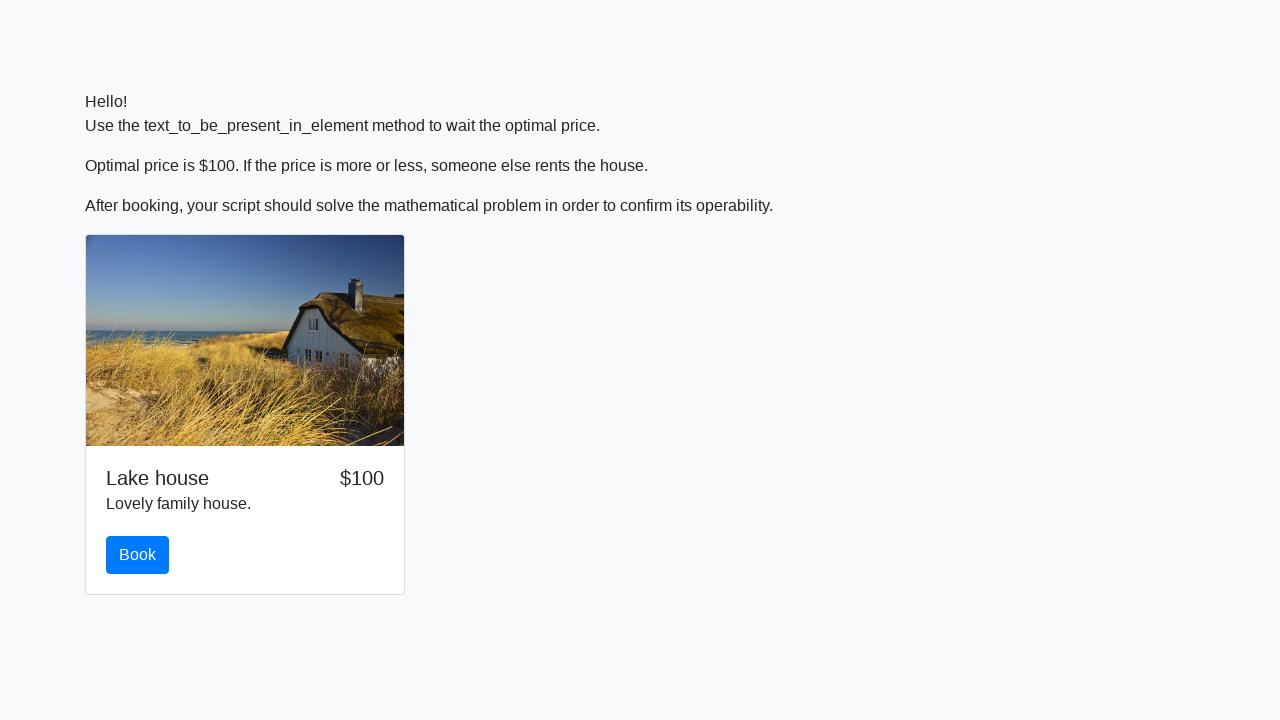

Clicked the book button at (138, 555) on #book
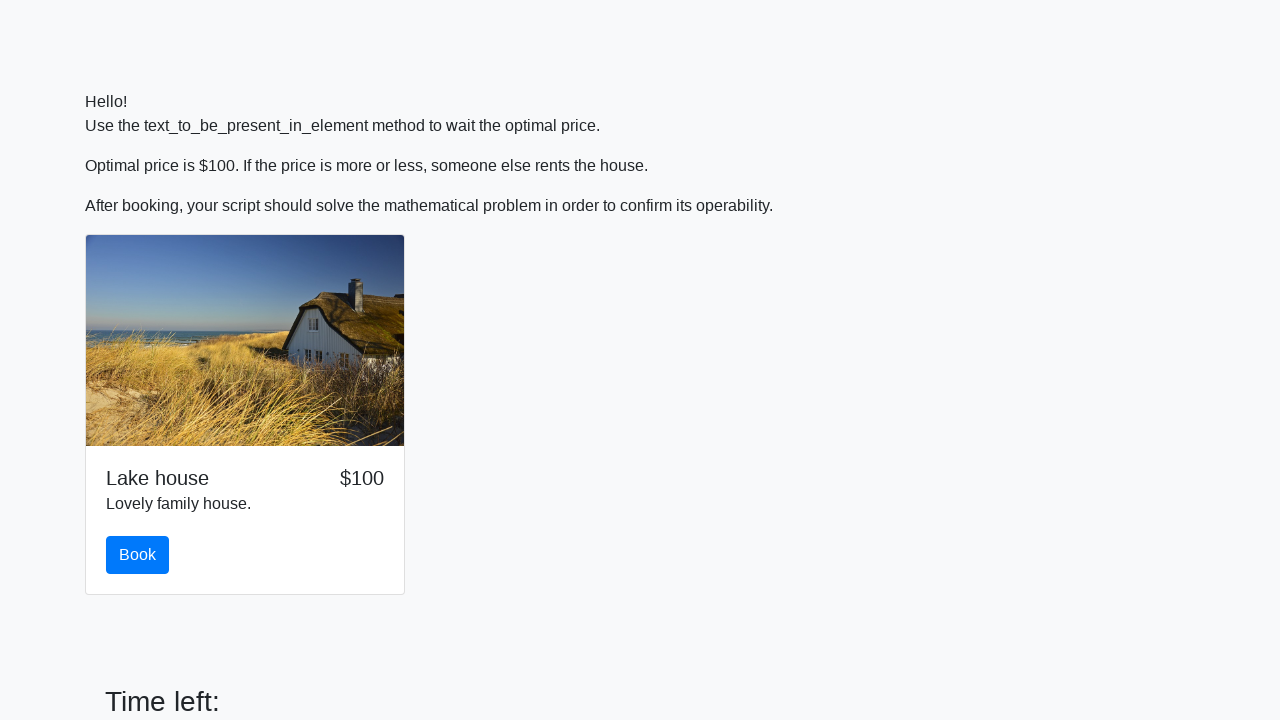

Retrieved input value for calculation: 390
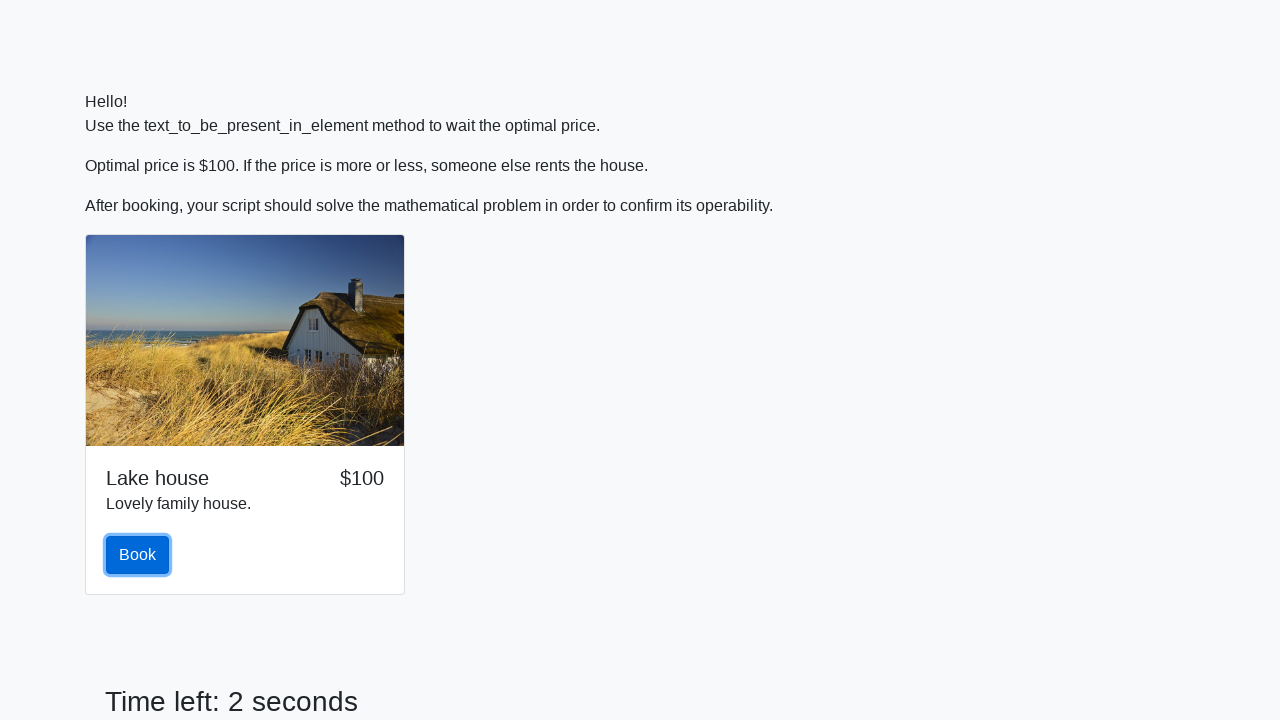

Filled answer field with calculated value: 1.6367648912960622 on #answer
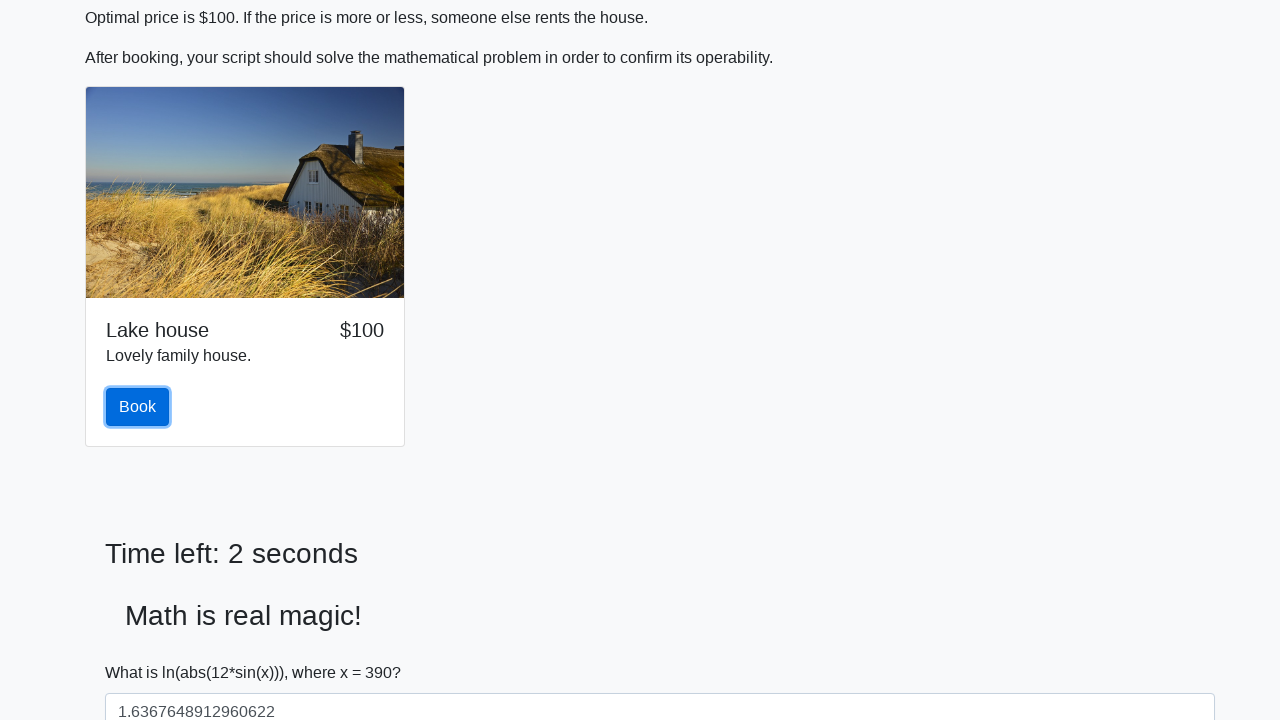

Clicked the solve button to submit the form at (143, 651) on #solve
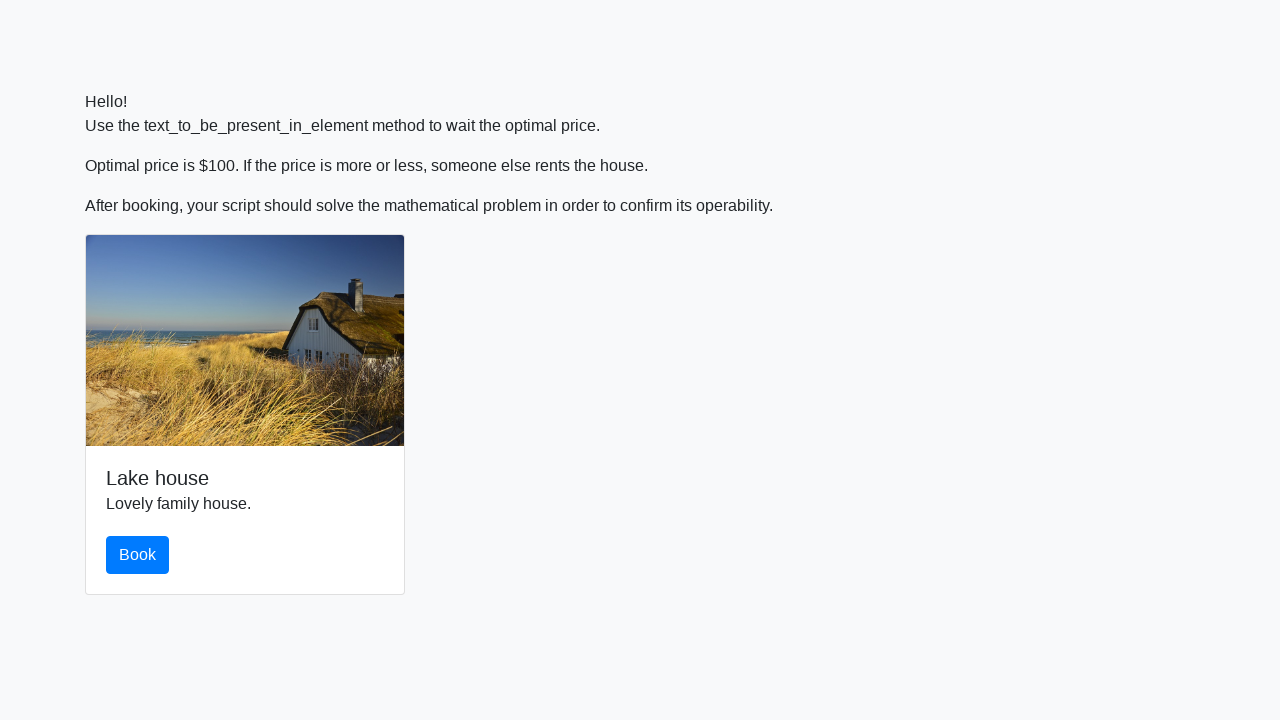

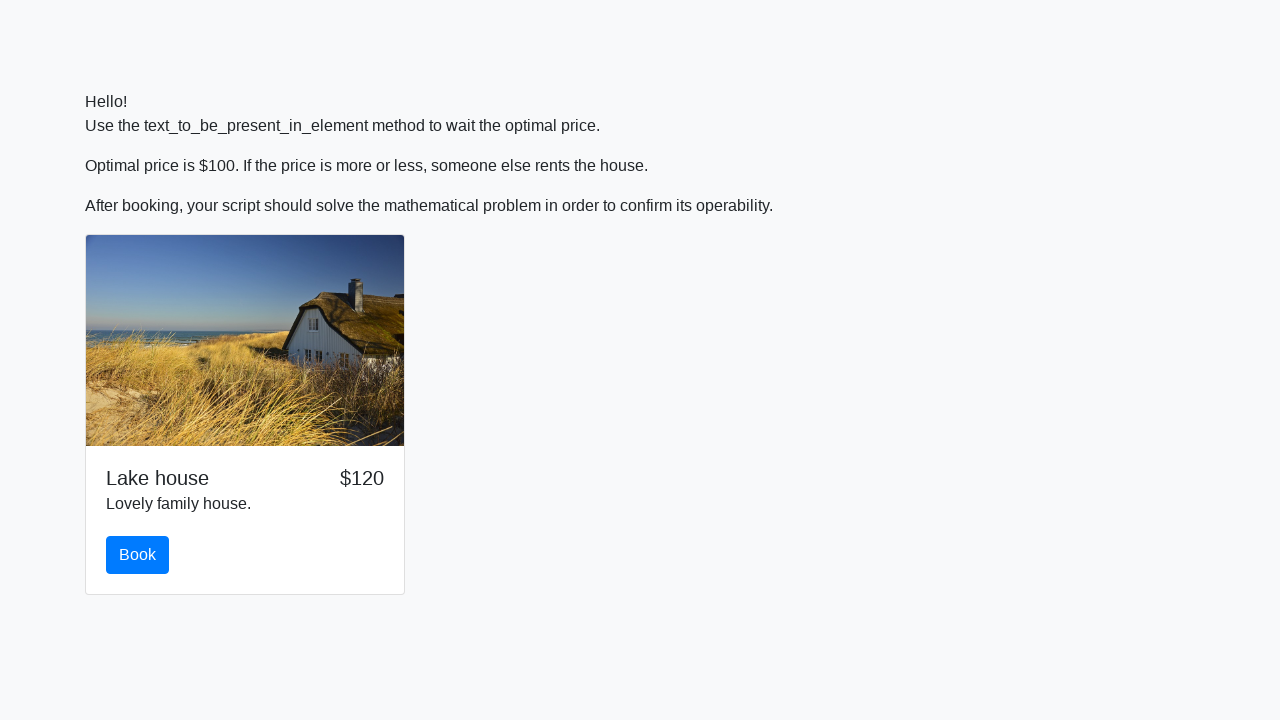